Tests challenge2 form with value "1"

Starting URL: http://testingchallenges.thetestingmap.org/challenge2.php

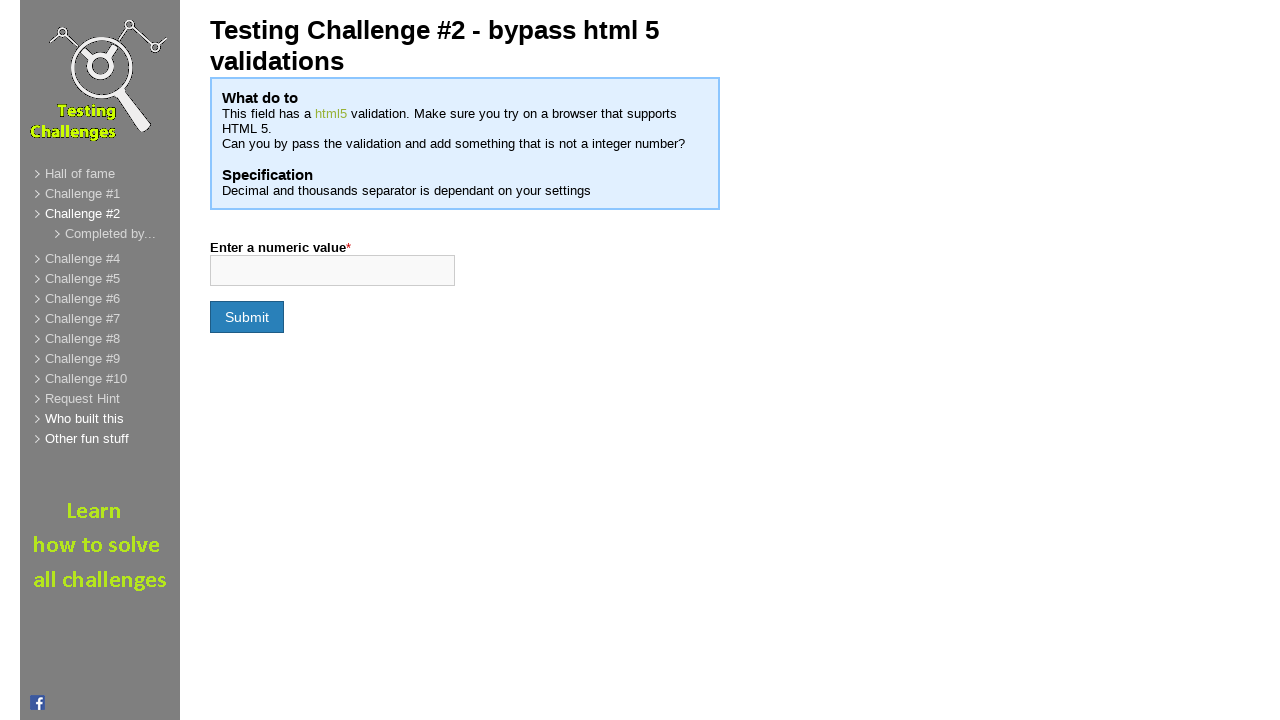

Filled valuesadded field with '1' on input[name='valuesadded']
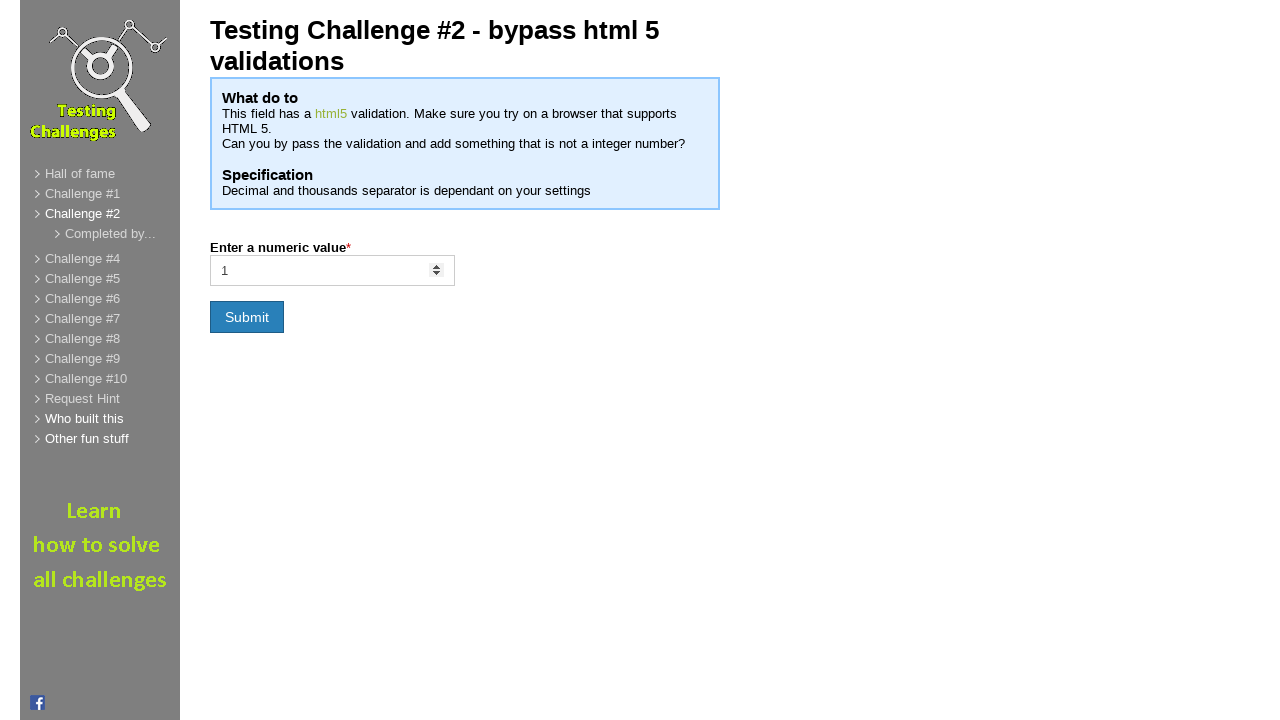

Clicked formSubmit button to submit the challenge2 form at (247, 317) on input[name='formSubmit']
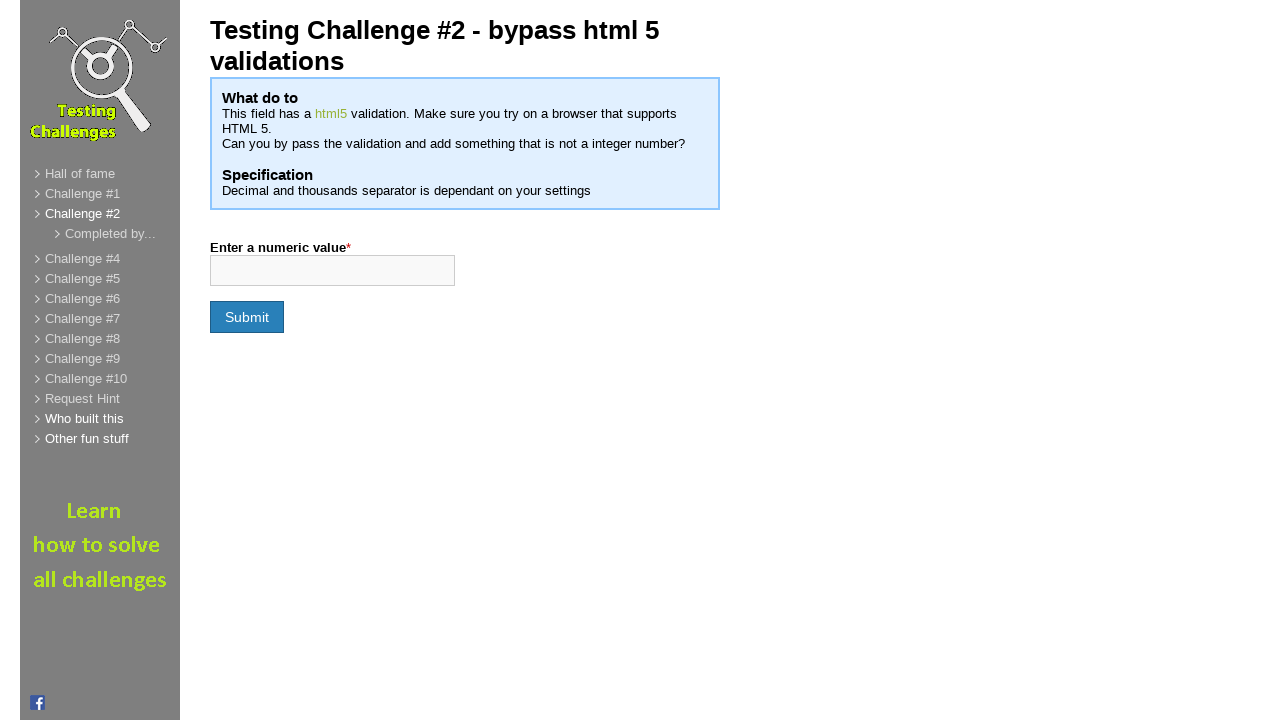

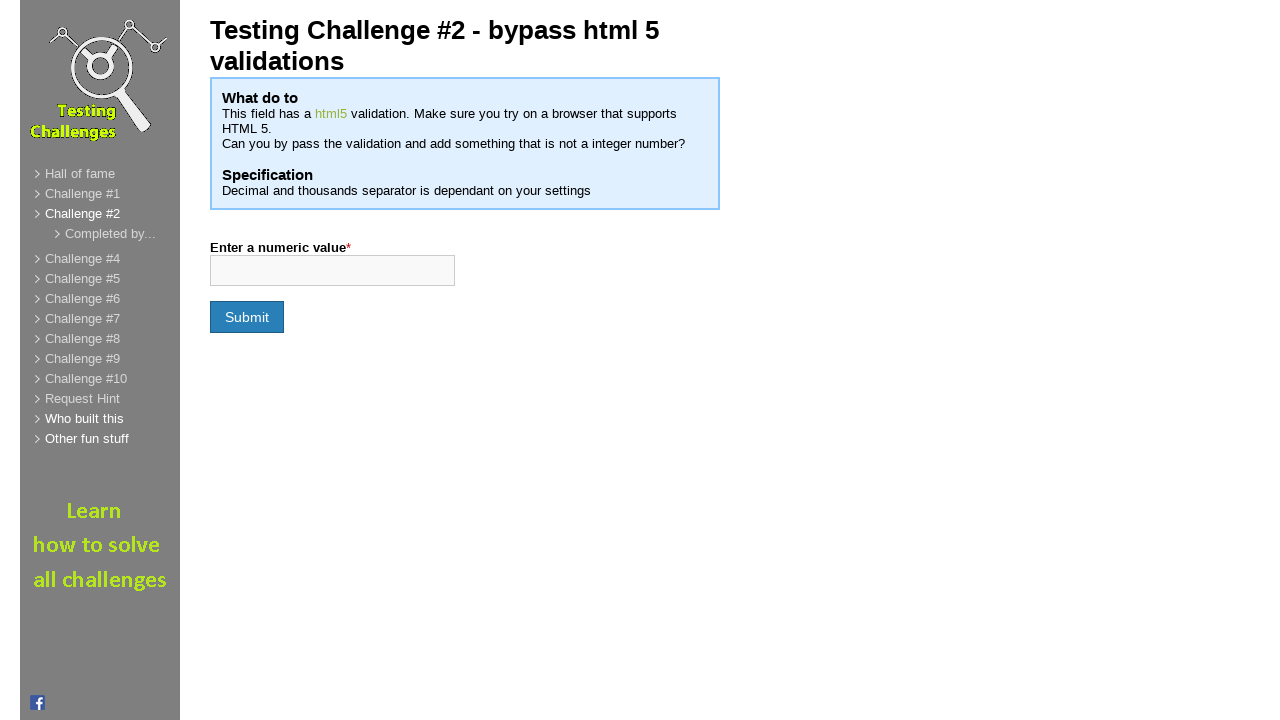